Tests scrolling functionality by navigating to the Selenium website and scrolling down to the News section heading.

Starting URL: https://www.selenium.dev/

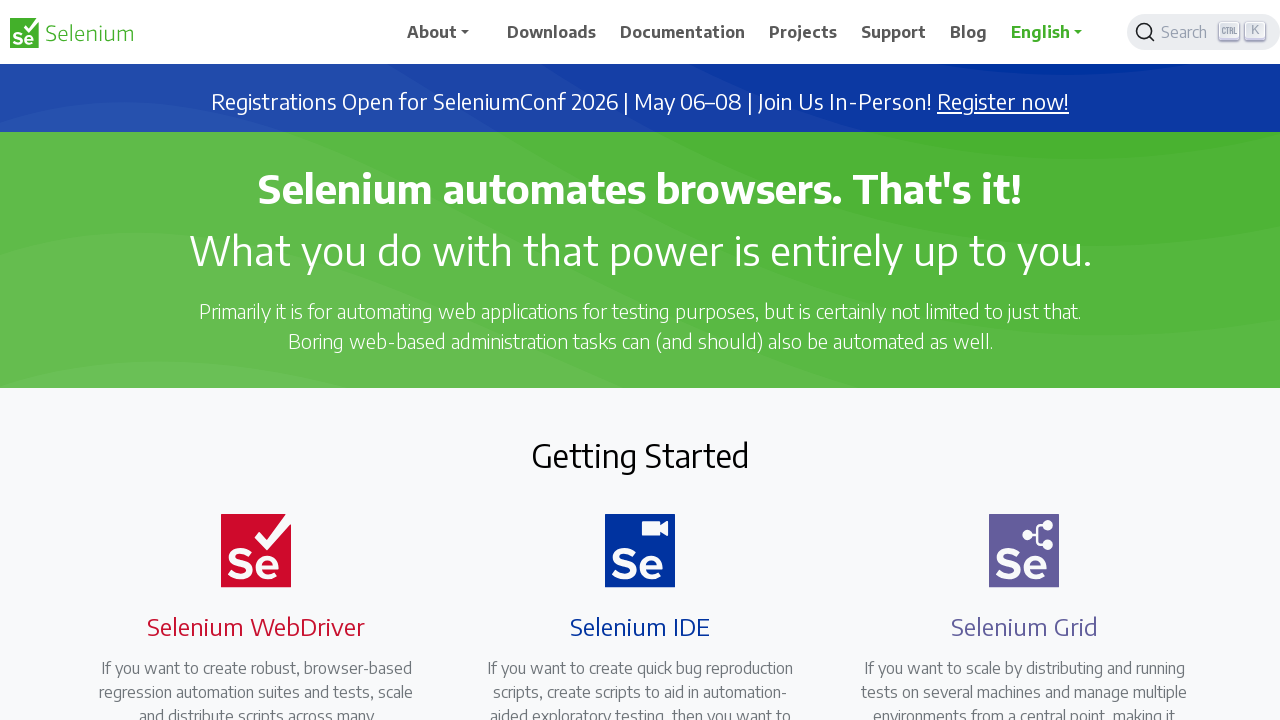

Waited for News heading element to be present
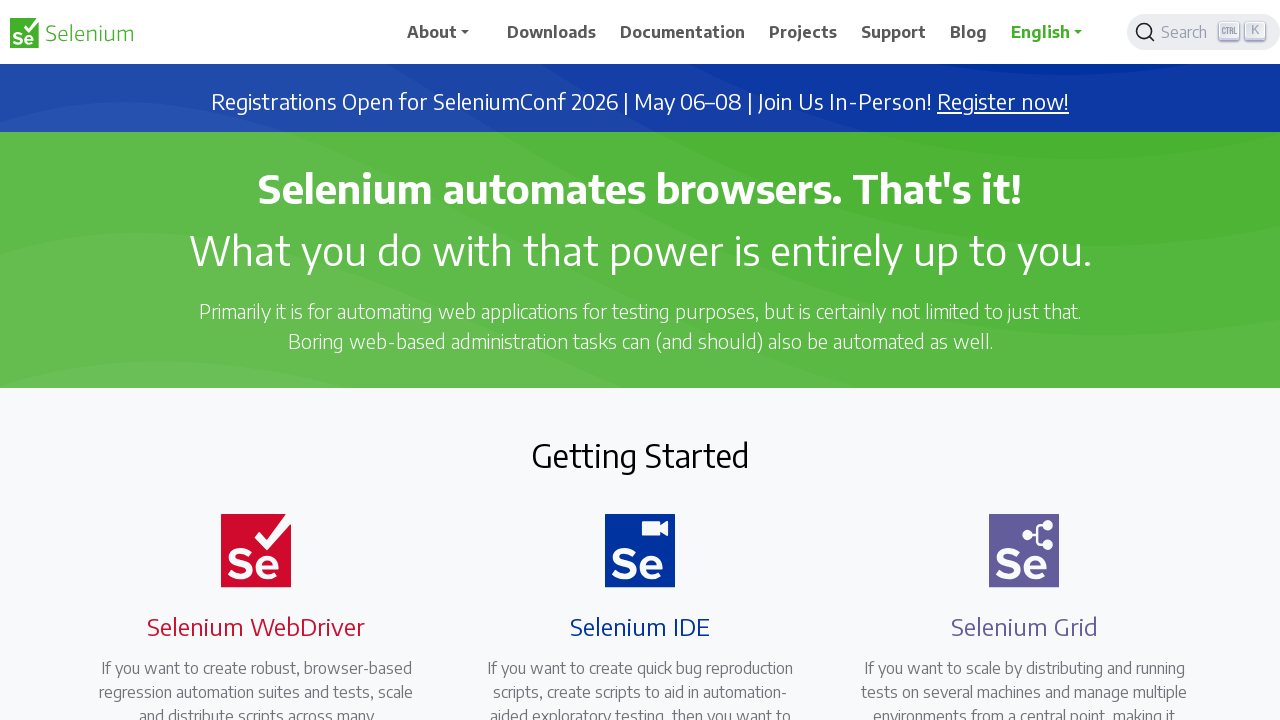

Scrolled News heading element into view
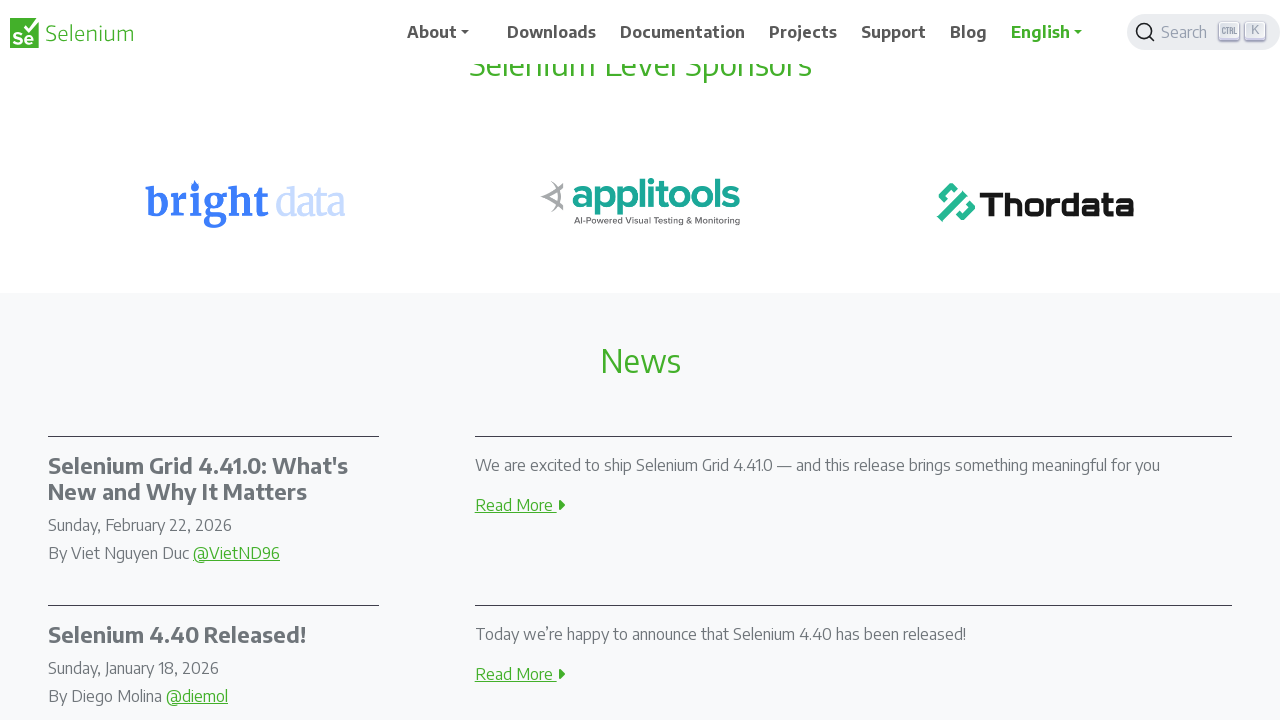

Verified News heading element is visible after scrolling
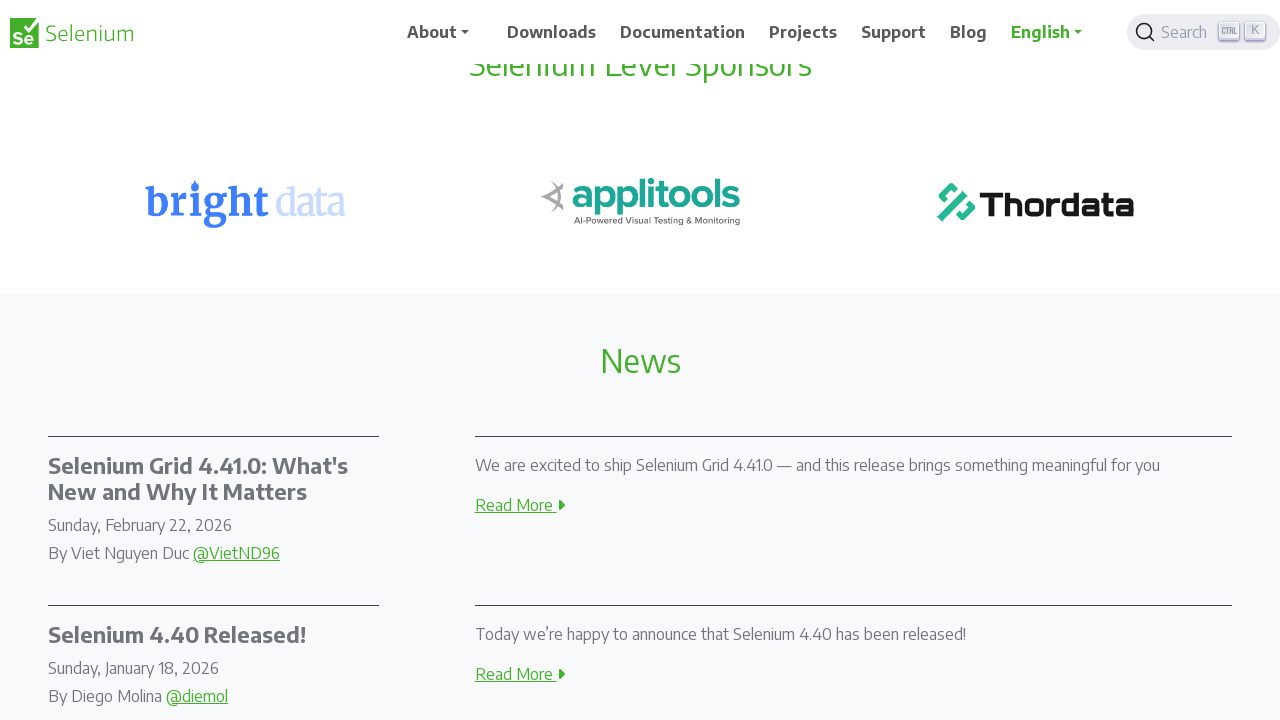

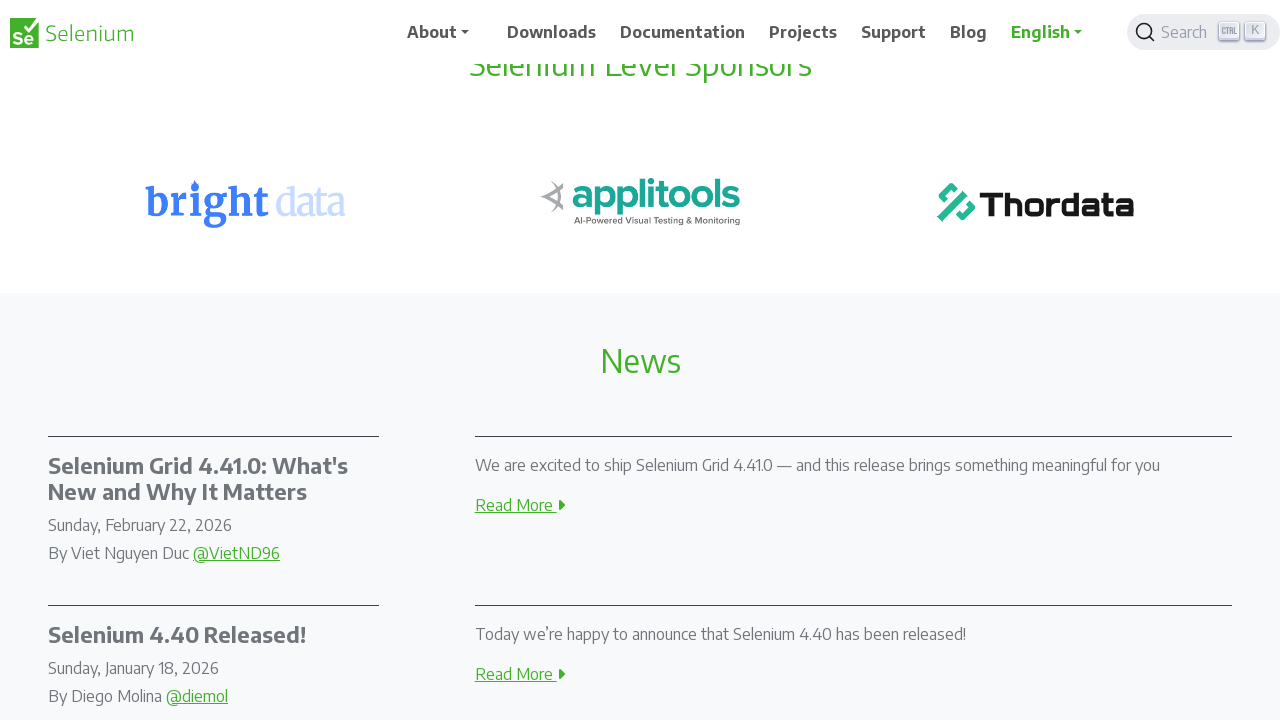